Tests adding elements by clicking the "Add Element" button 10 times and verifying that 10 delete buttons appear

Starting URL: https://the-internet.herokuapp.com/add_remove_elements/

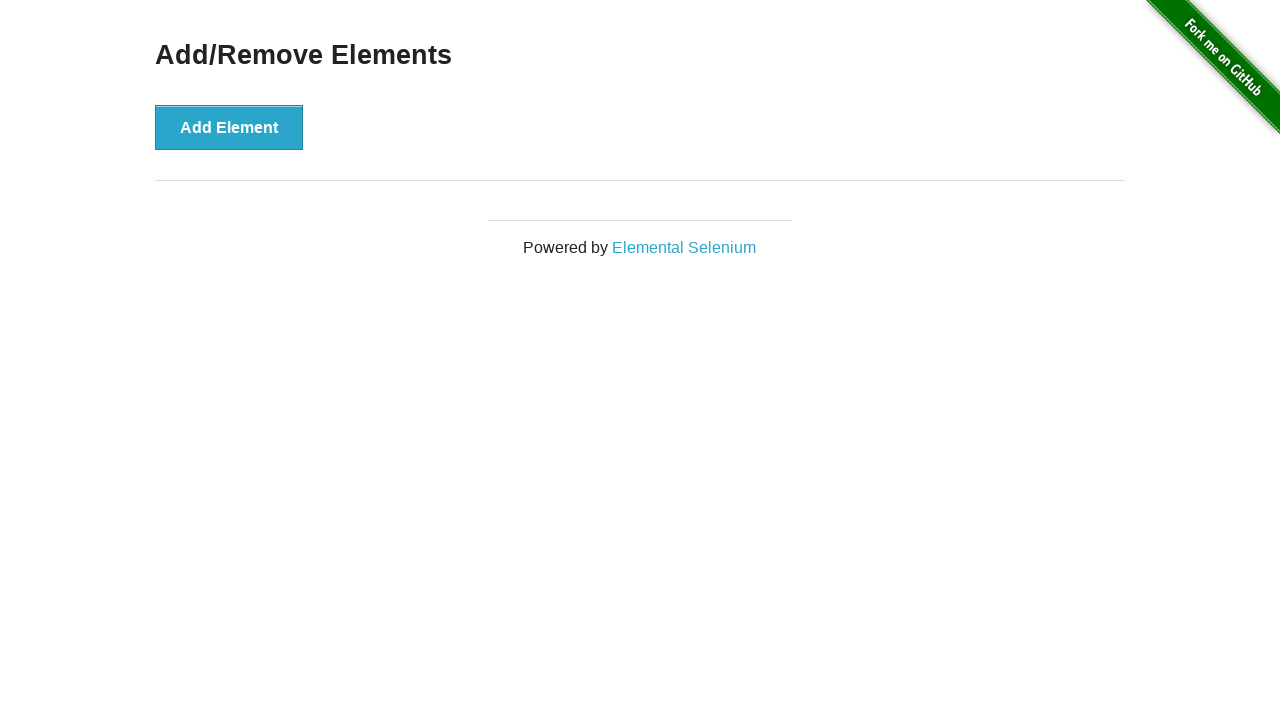

Clicked 'Add Element' button at (229, 127) on button:has-text('Add Element')
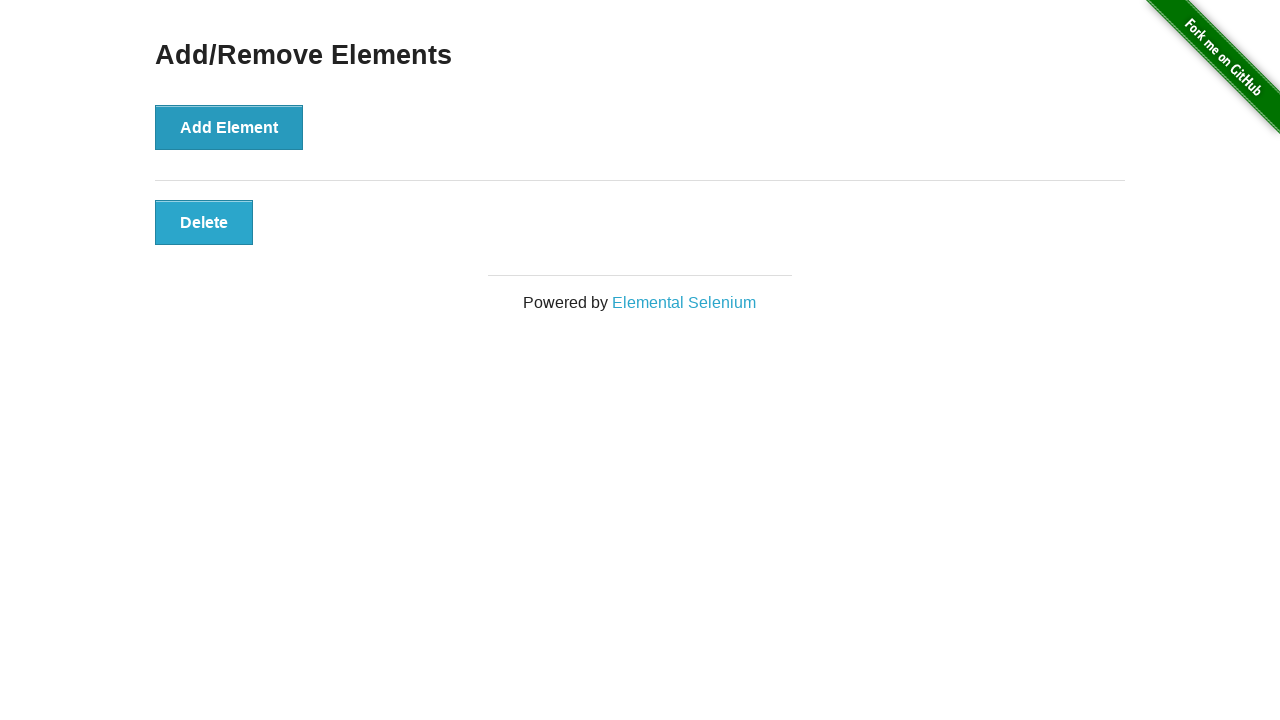

Clicked 'Add Element' button at (229, 127) on button:has-text('Add Element')
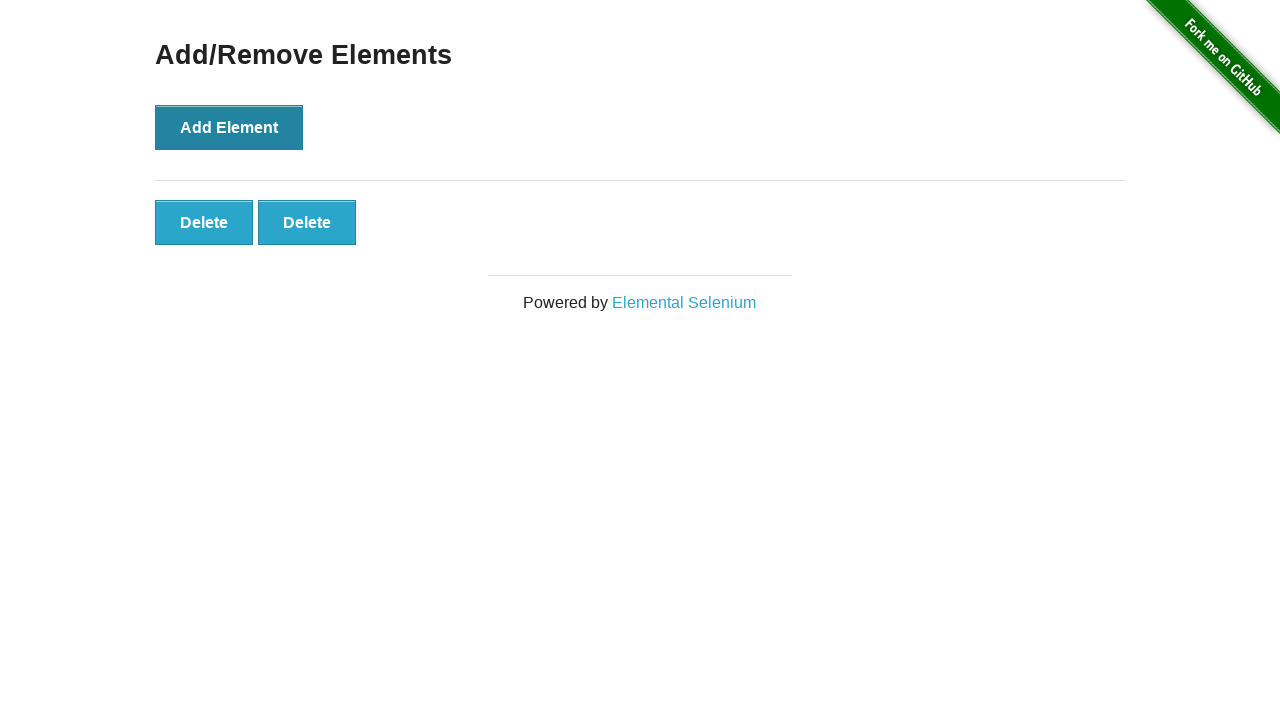

Clicked 'Add Element' button at (229, 127) on button:has-text('Add Element')
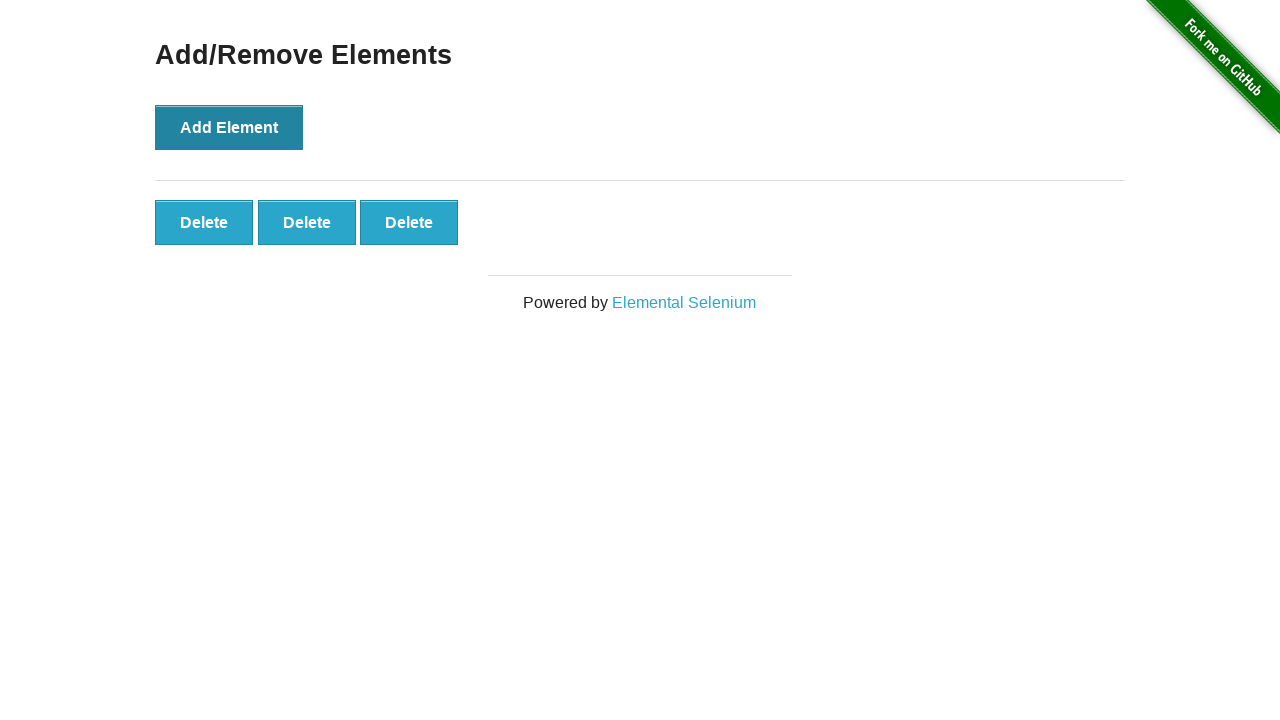

Clicked 'Add Element' button at (229, 127) on button:has-text('Add Element')
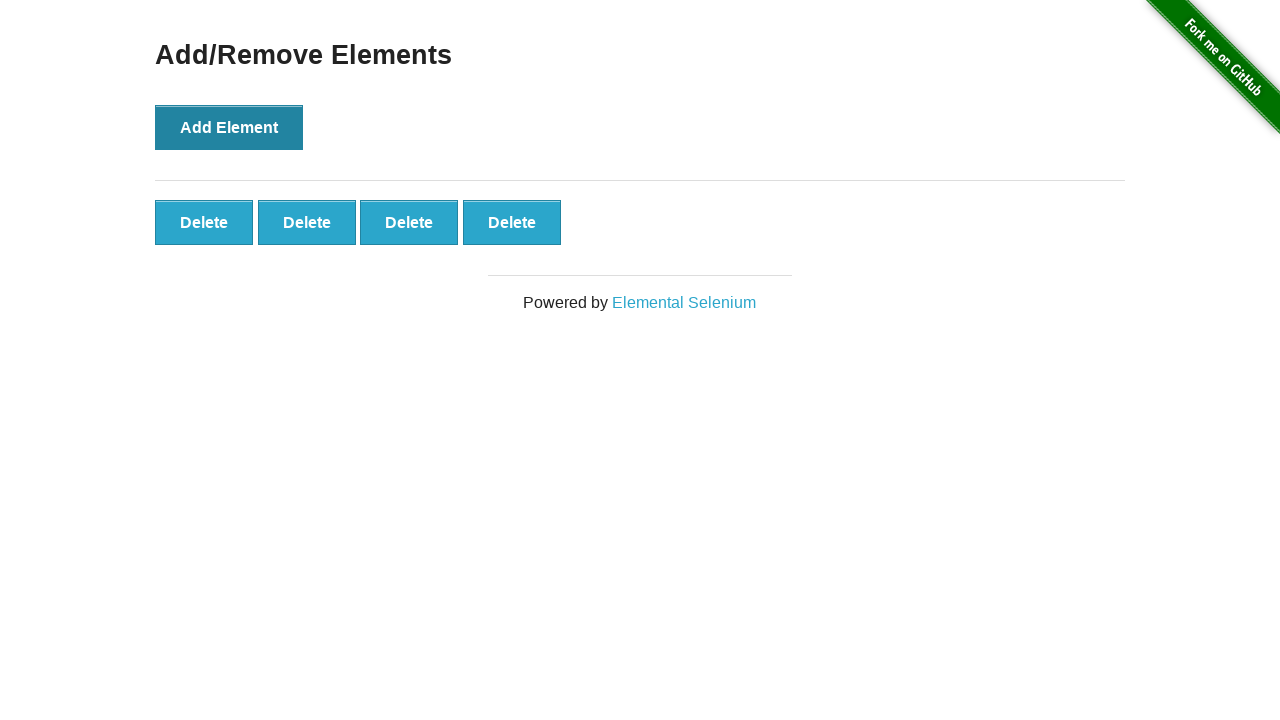

Clicked 'Add Element' button at (229, 127) on button:has-text('Add Element')
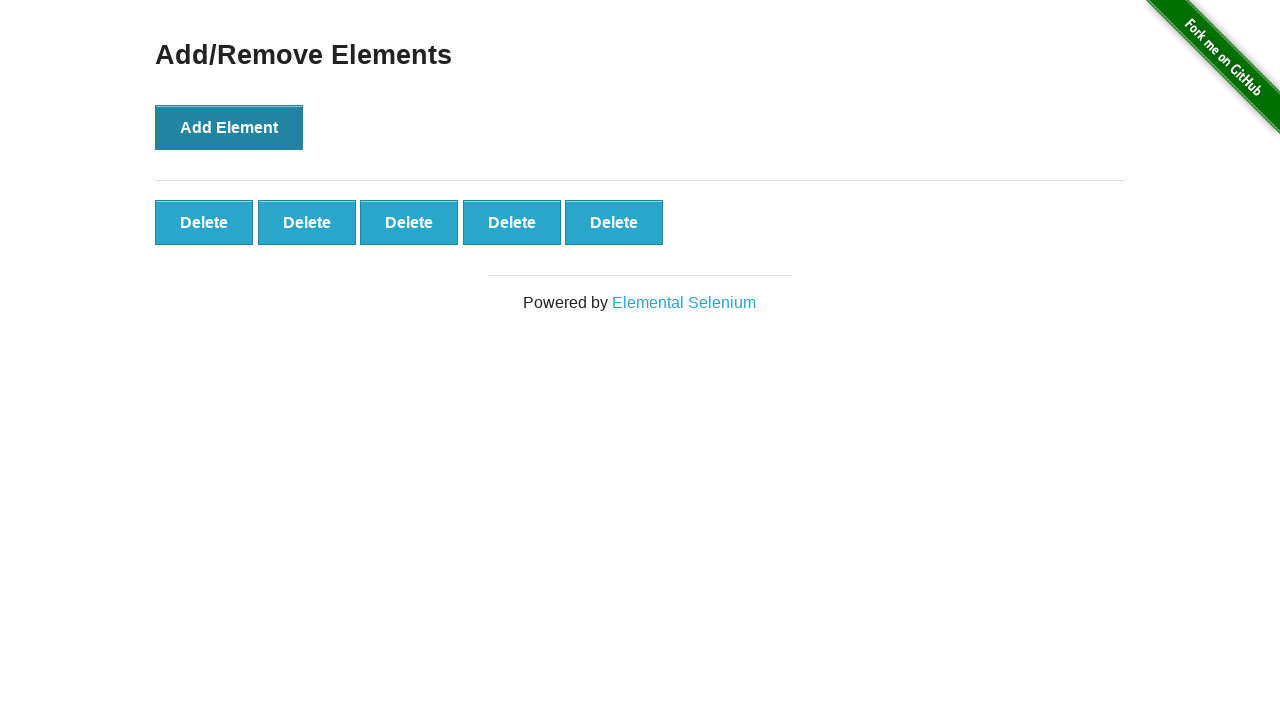

Clicked 'Add Element' button at (229, 127) on button:has-text('Add Element')
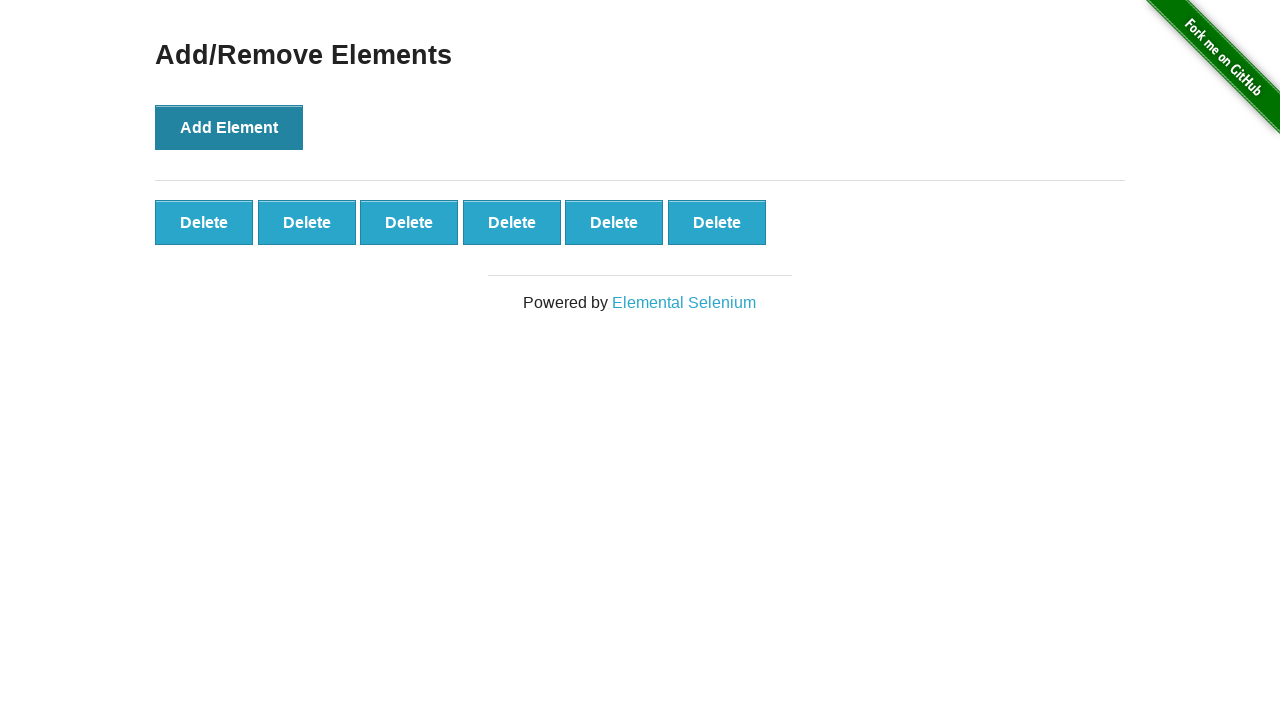

Clicked 'Add Element' button at (229, 127) on button:has-text('Add Element')
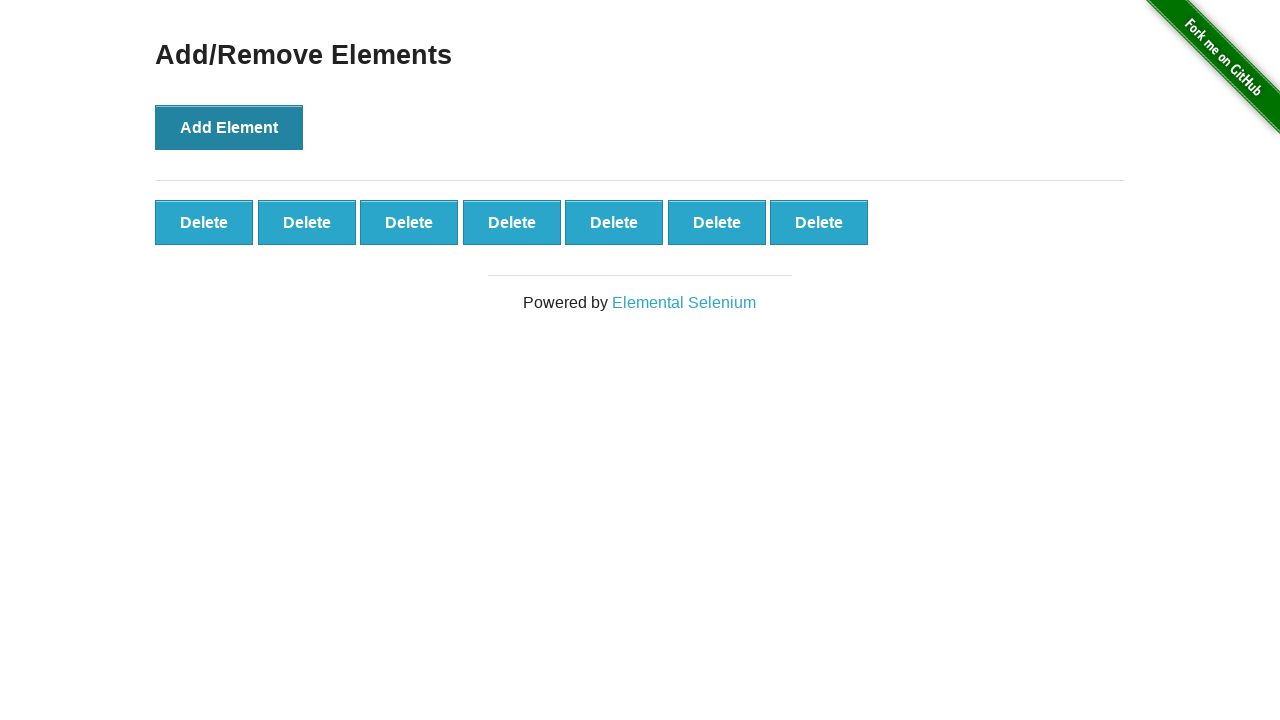

Clicked 'Add Element' button at (229, 127) on button:has-text('Add Element')
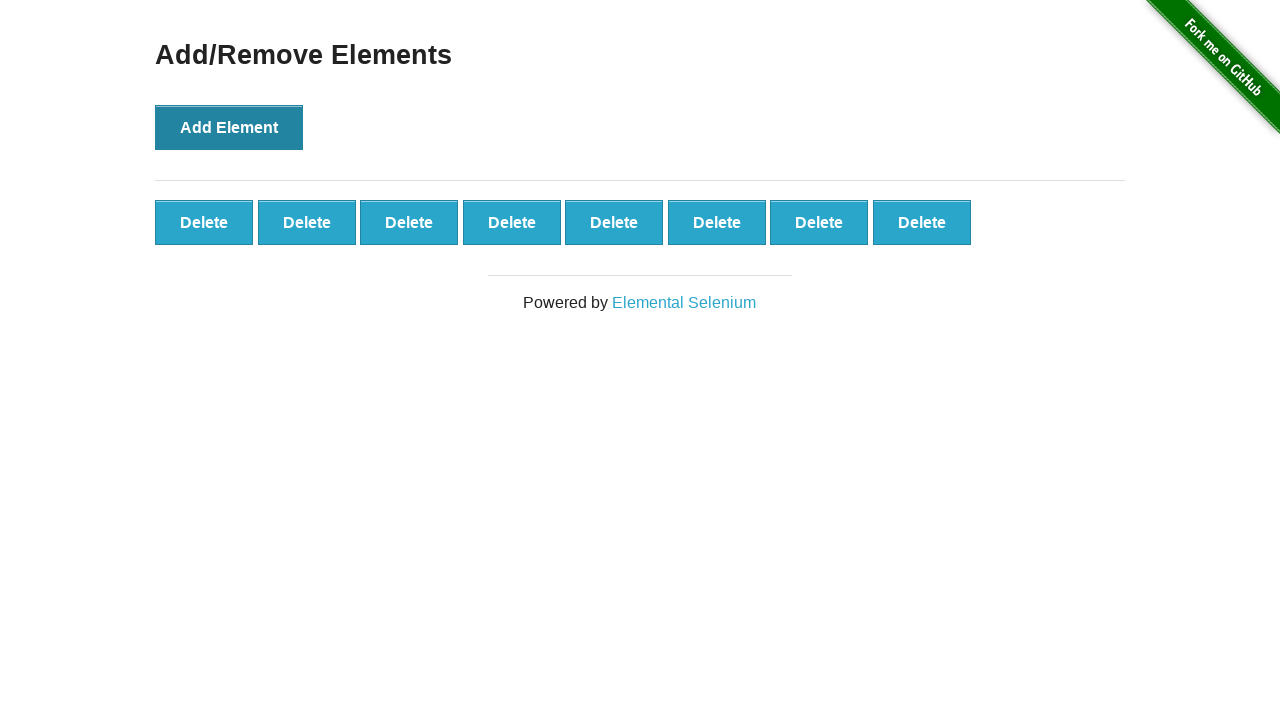

Clicked 'Add Element' button at (229, 127) on button:has-text('Add Element')
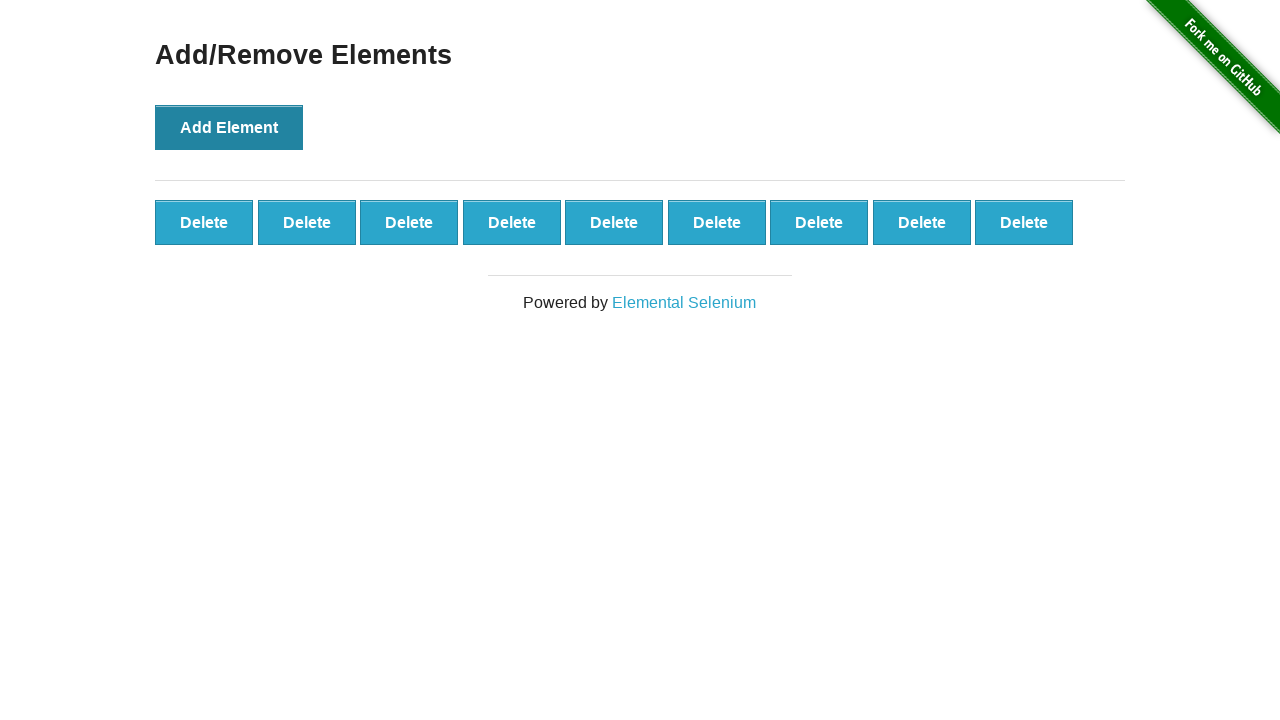

Clicked 'Add Element' button at (229, 127) on button:has-text('Add Element')
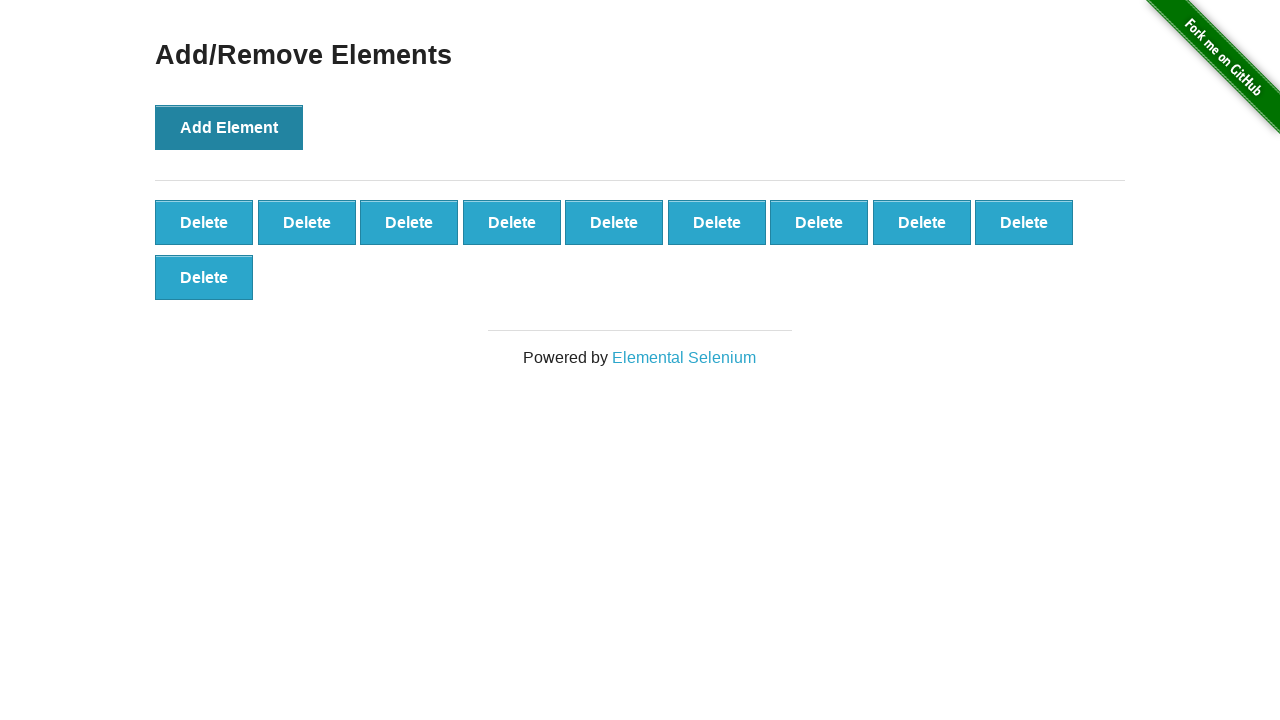

Located all delete buttons with class 'added-manually'
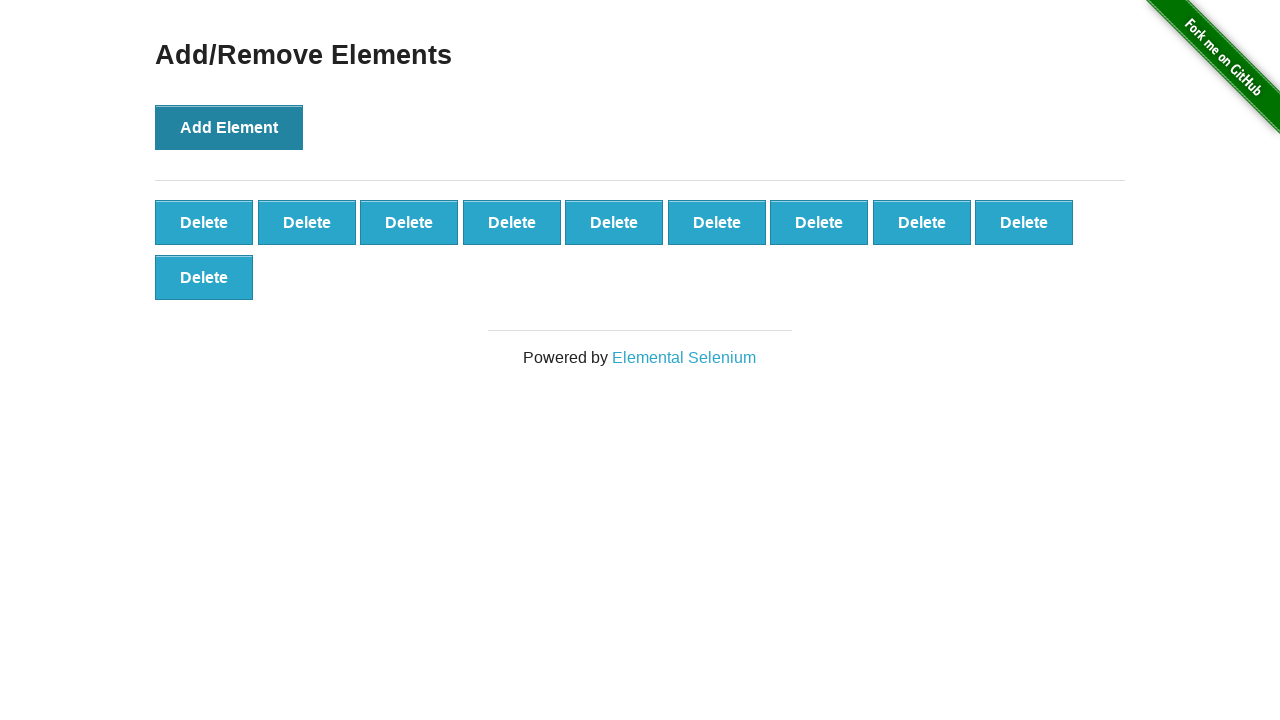

Verified that exactly 10 delete buttons are present
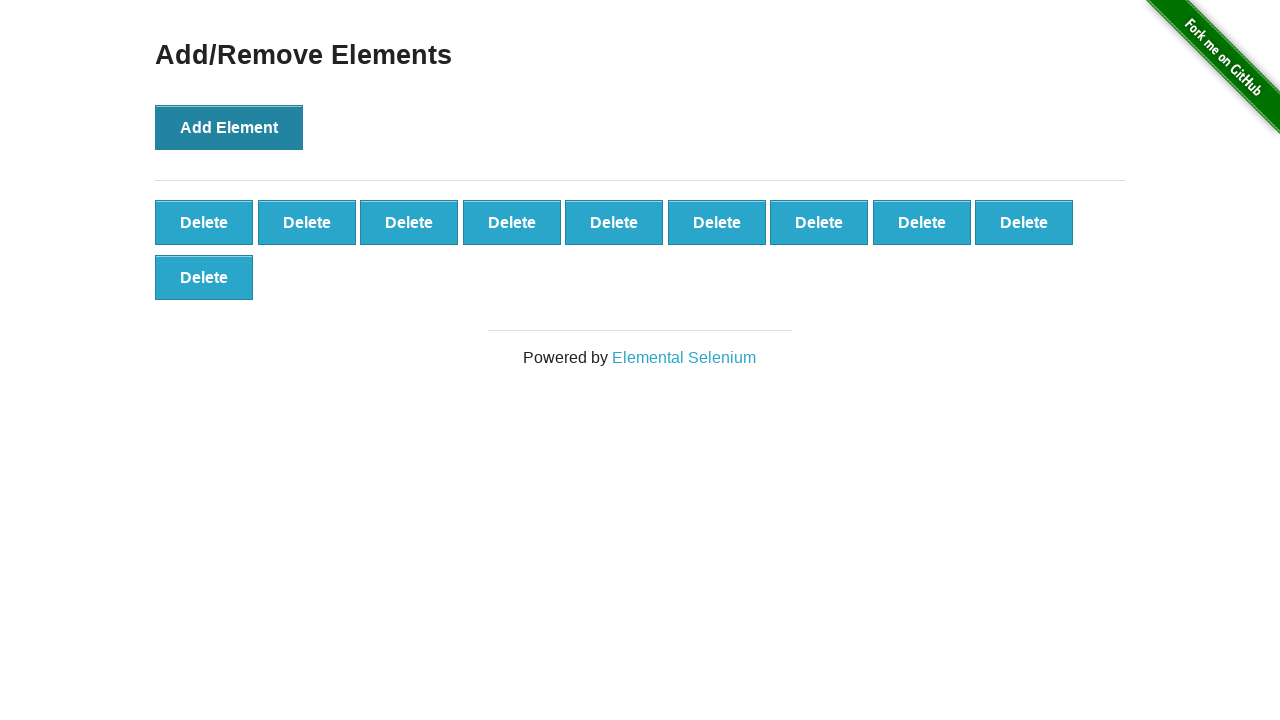

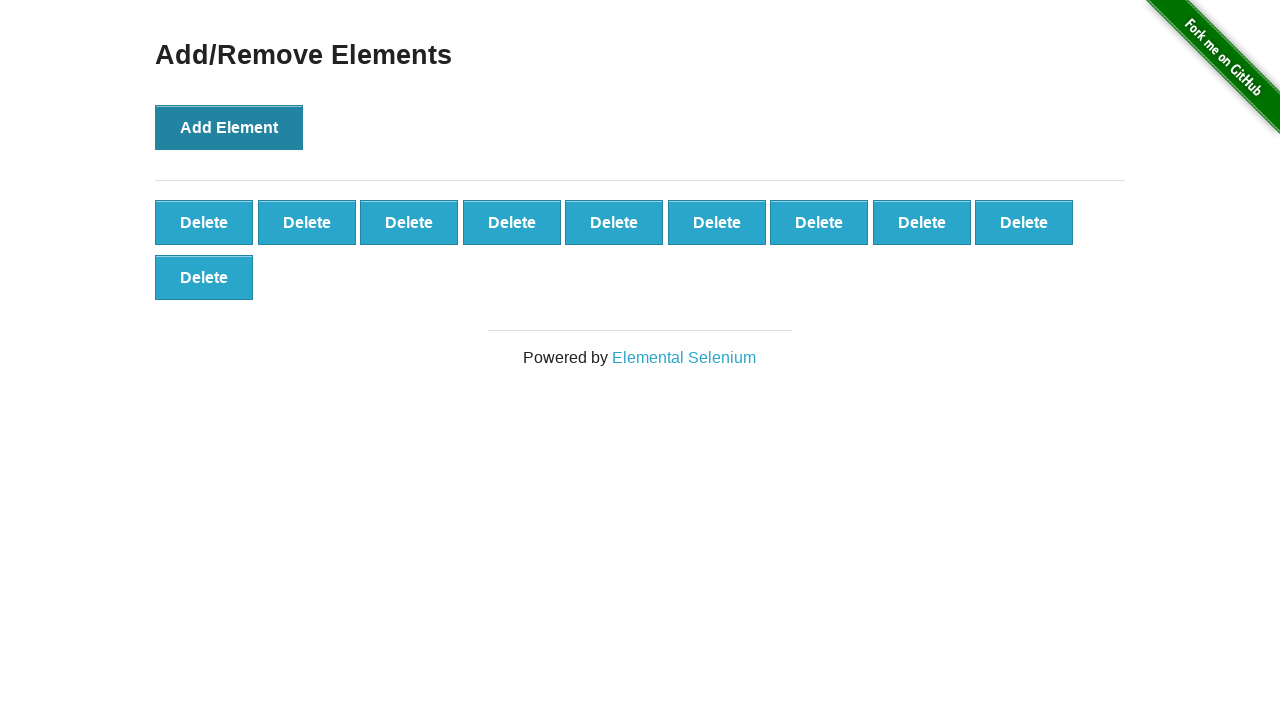